Tests JavaScript alert handling functionality by clicking buttons that trigger different types of alerts (basic alert, confirm dialog, prompt dialog) on a test website.

Starting URL: https://leafground.com/alert.xhtml

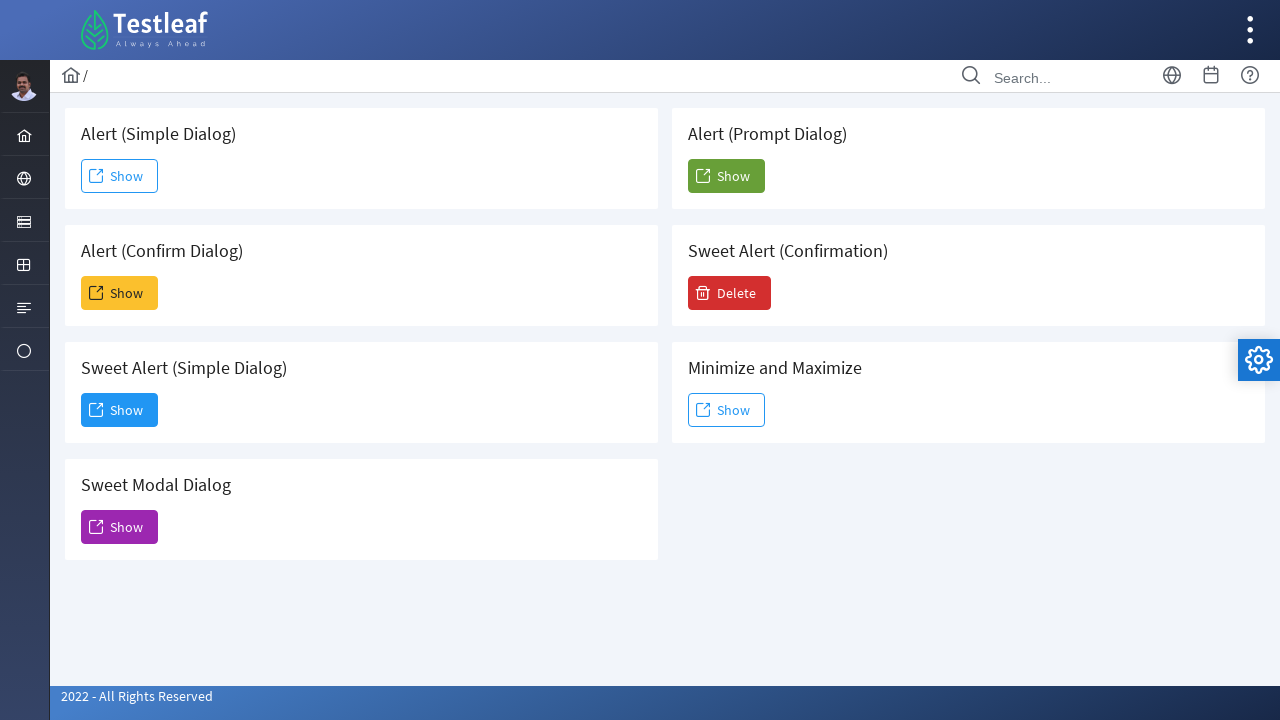

Clicked first 'Show' button to trigger basic alert at (120, 176) on text=Show >> nth=0
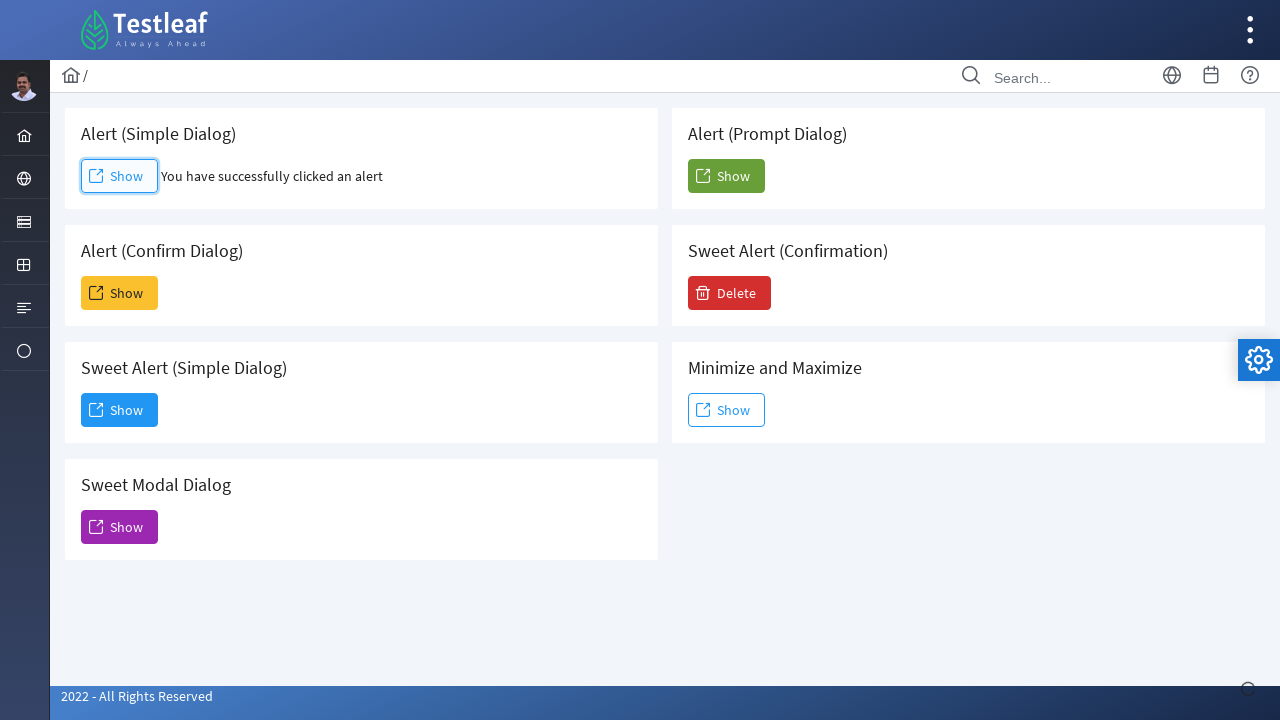

Located card with Confirm Dialog
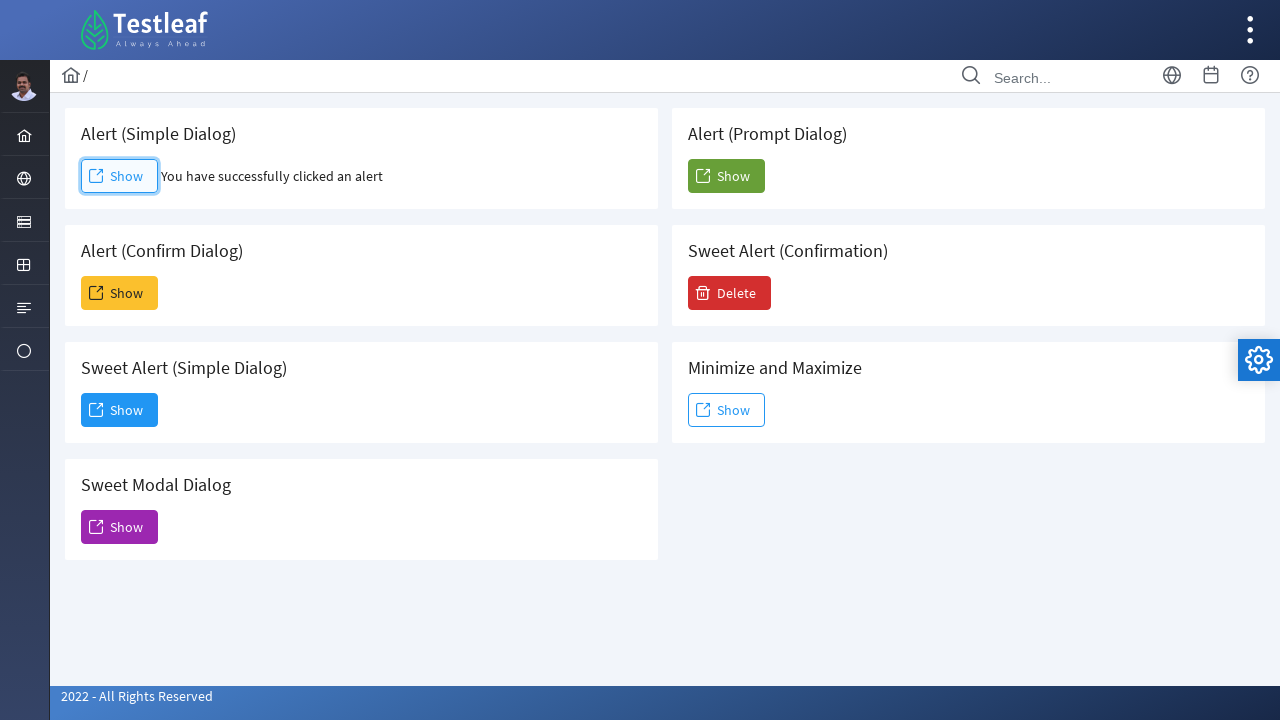

Located Show button in Confirm Dialog card
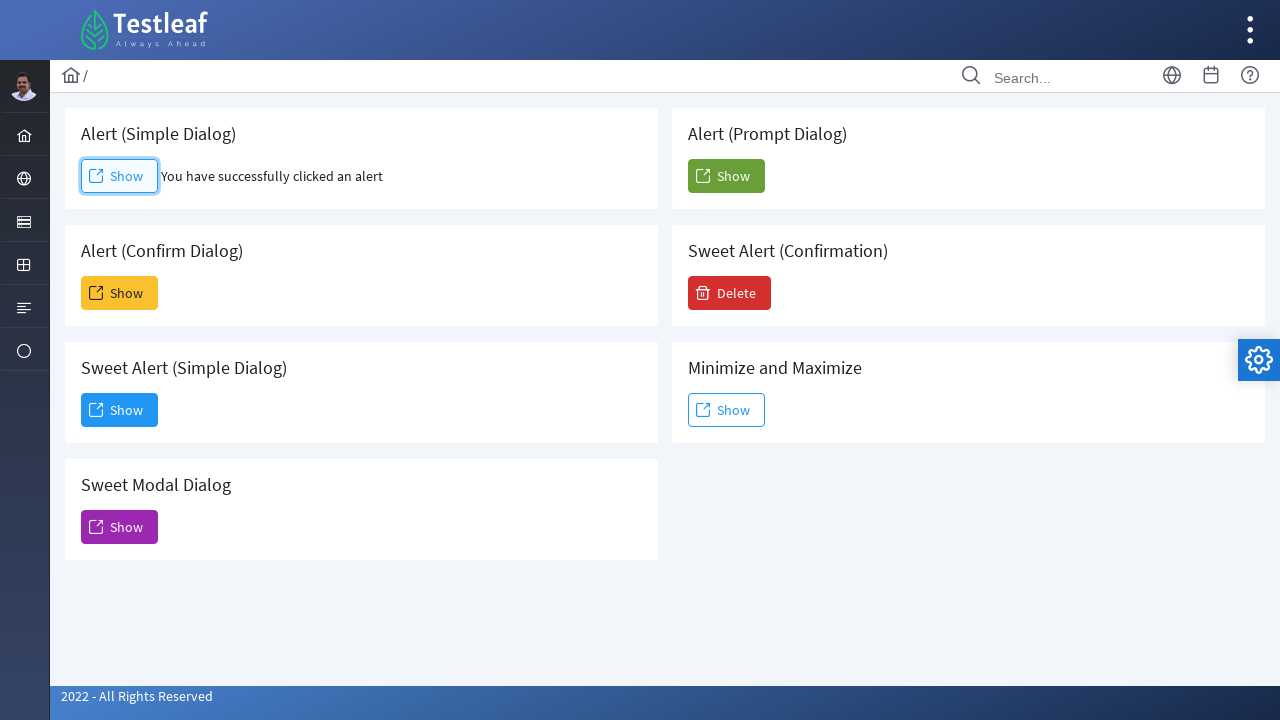

Clicked Show button to trigger Confirm Dialog at (120, 293) on .card >> internal:has-text="Alert (Confirm Dialog)"i >> button >> internal:has-t
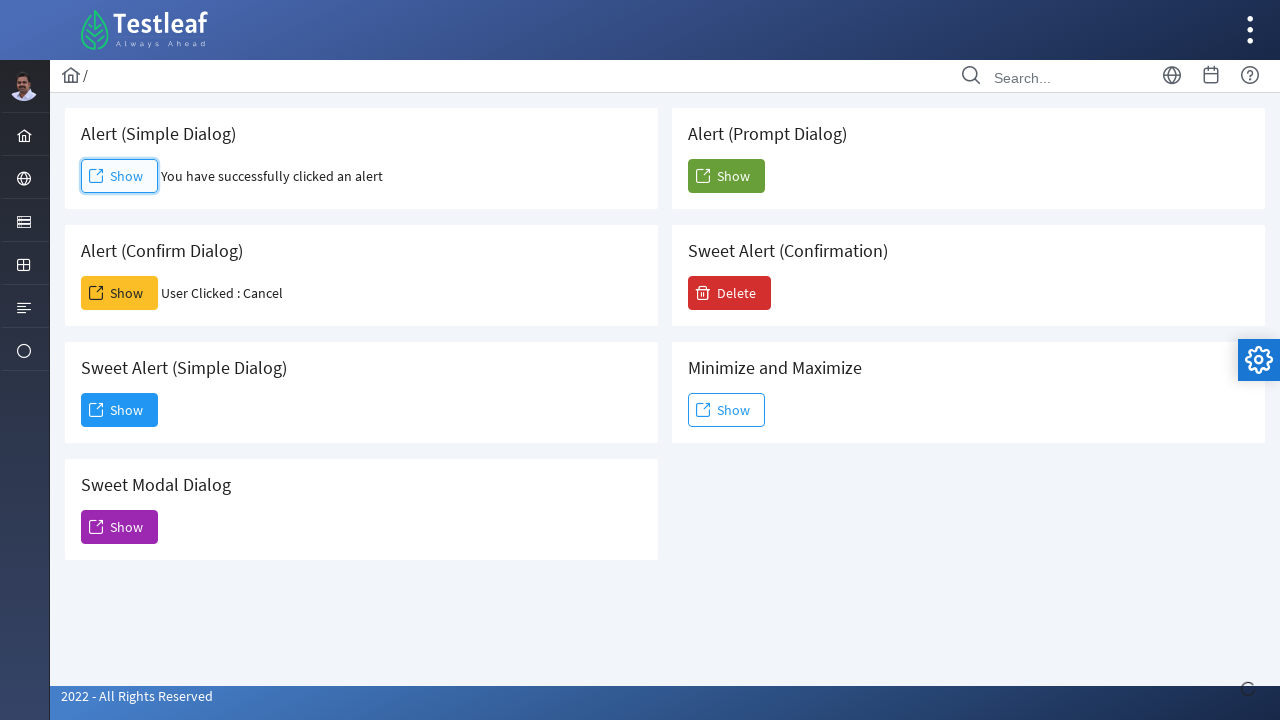

Located card with Prompt Dialog
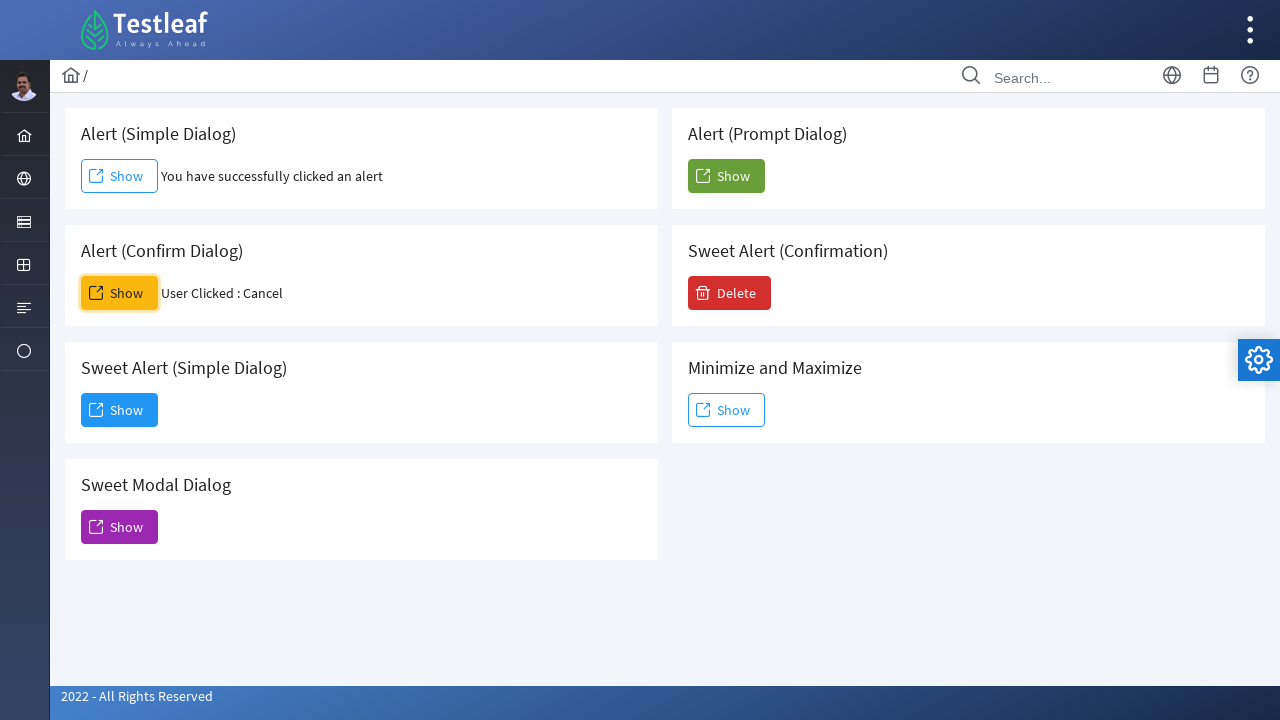

Located Show button in Prompt Dialog card
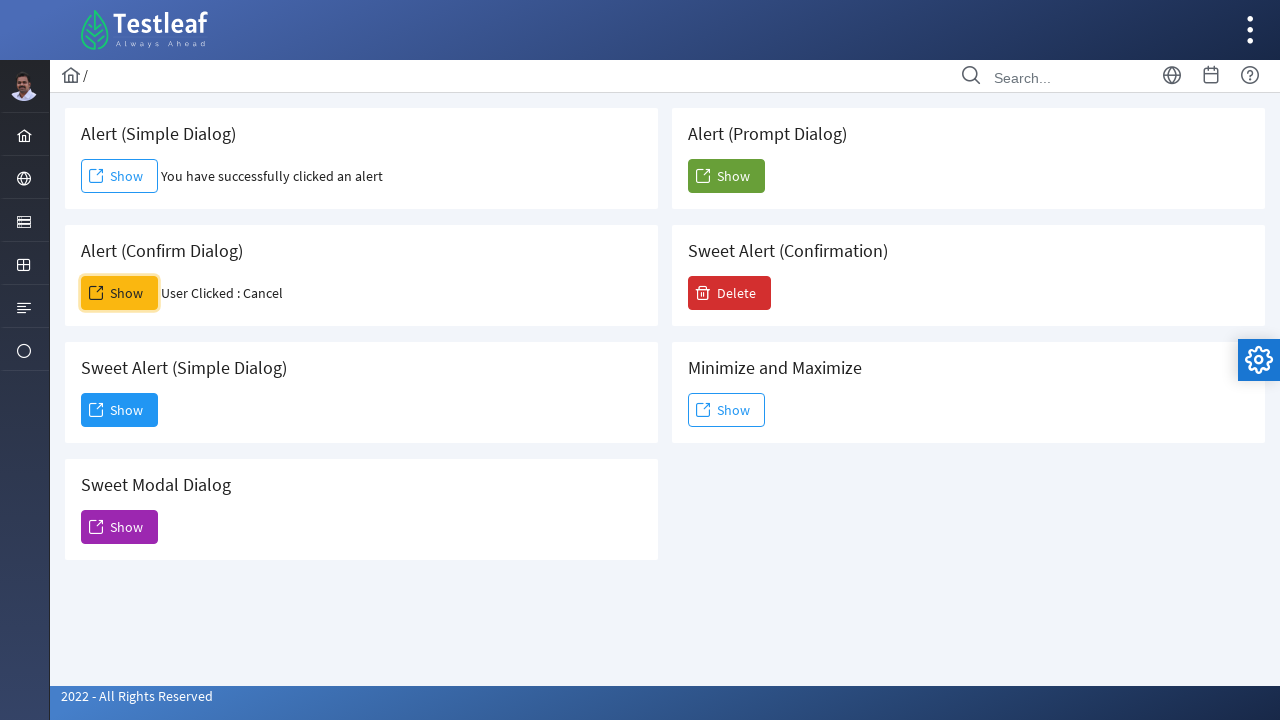

Clicked Show button to trigger Prompt Dialog at (726, 176) on .card >> internal:has-text="Alert (Prompt Dialog)"i >> button >> internal:has-te
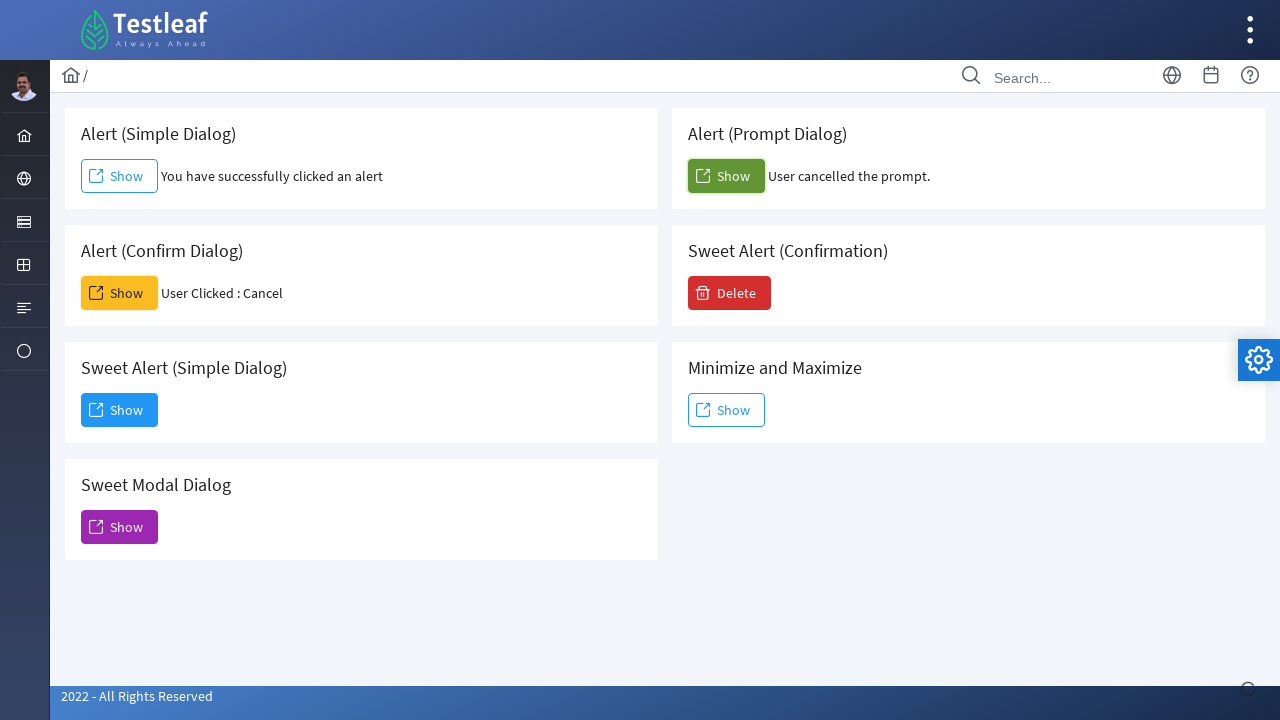

Clicked last 'Show' button at (726, 410) on text=Show >> nth=-1
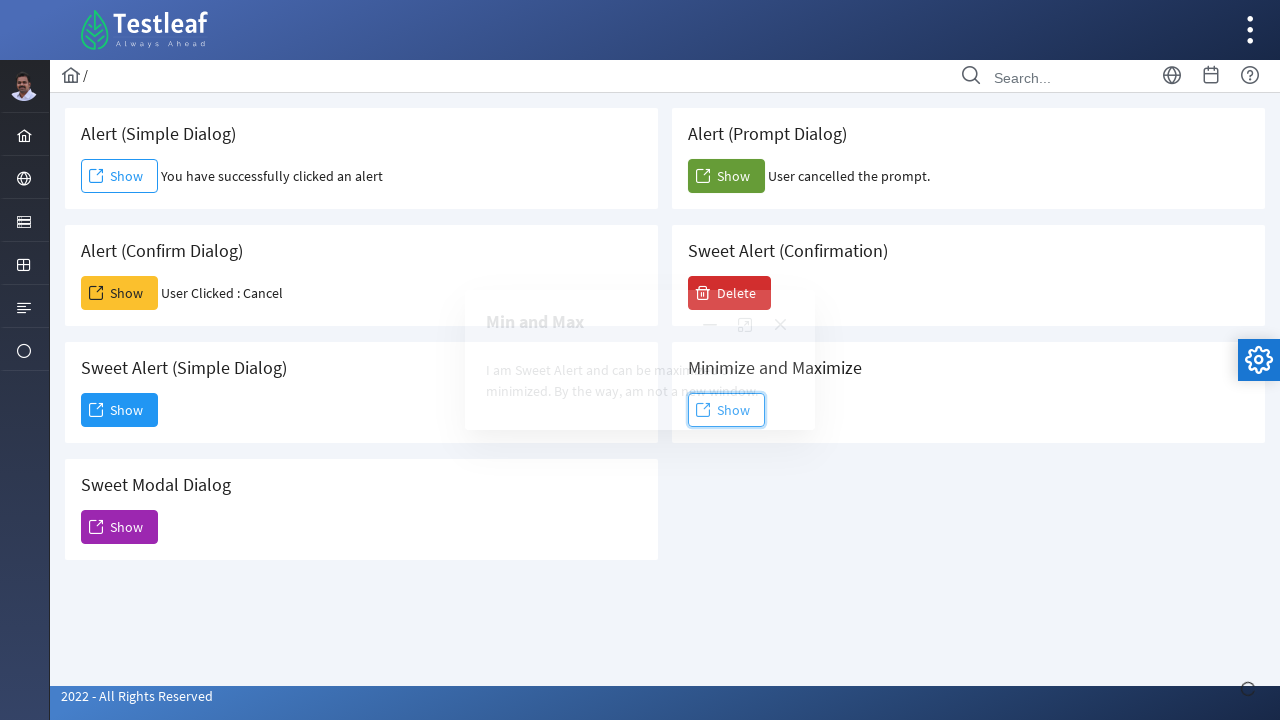

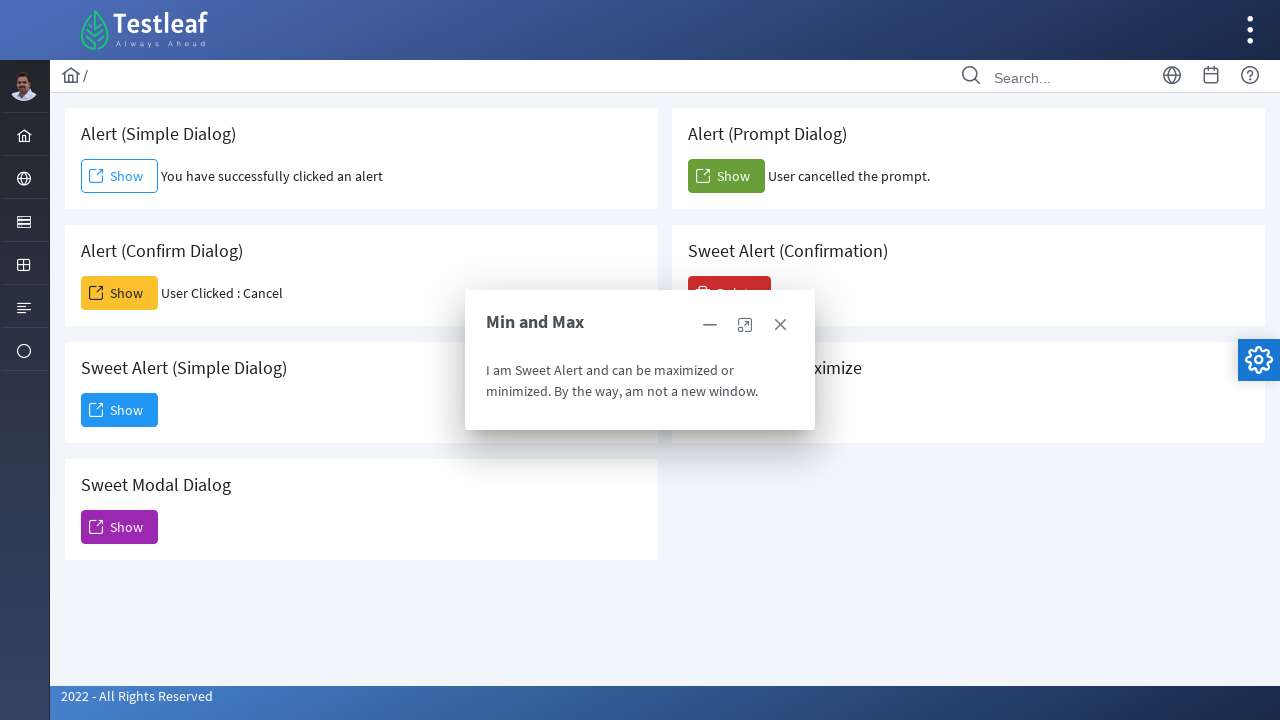